Tests navigation to the Laptops & Notebooks category by clicking on the menu and viewing all products

Starting URL: http://opencart.abstracta.us/

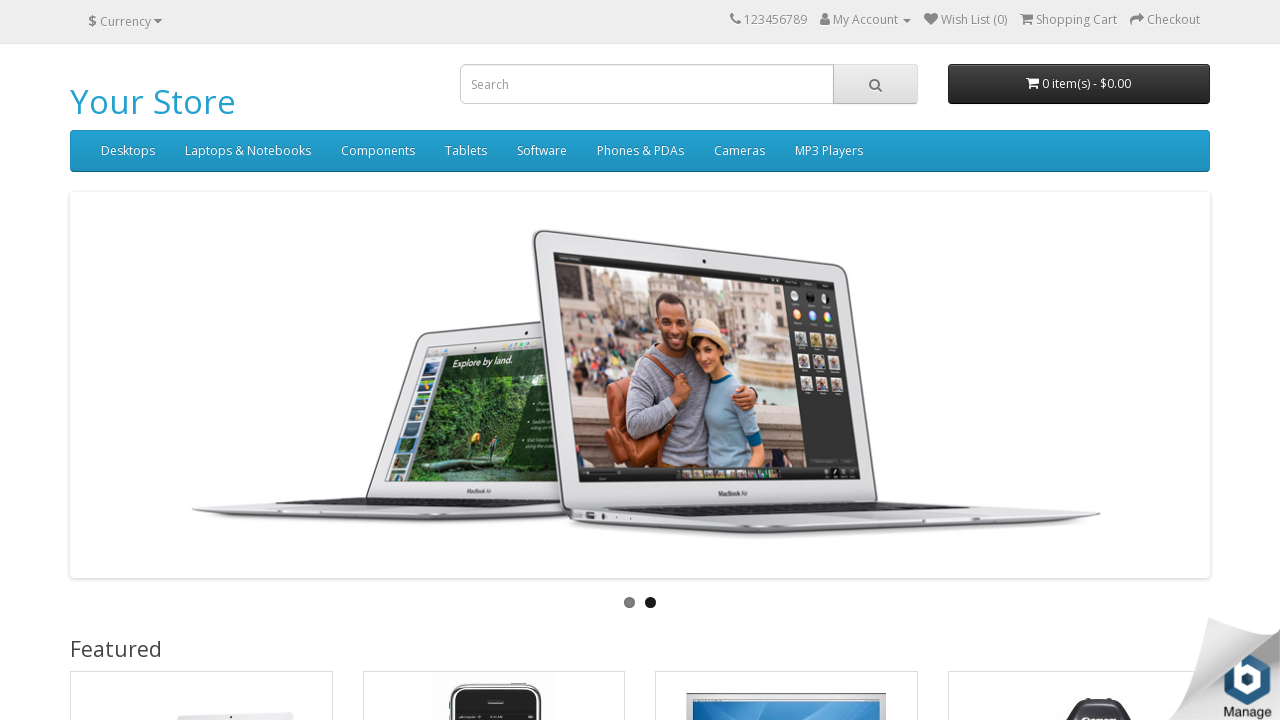

Clicked on Laptops & Notebooks menu item at (248, 151) on a:has-text('Laptops & Notebooks')
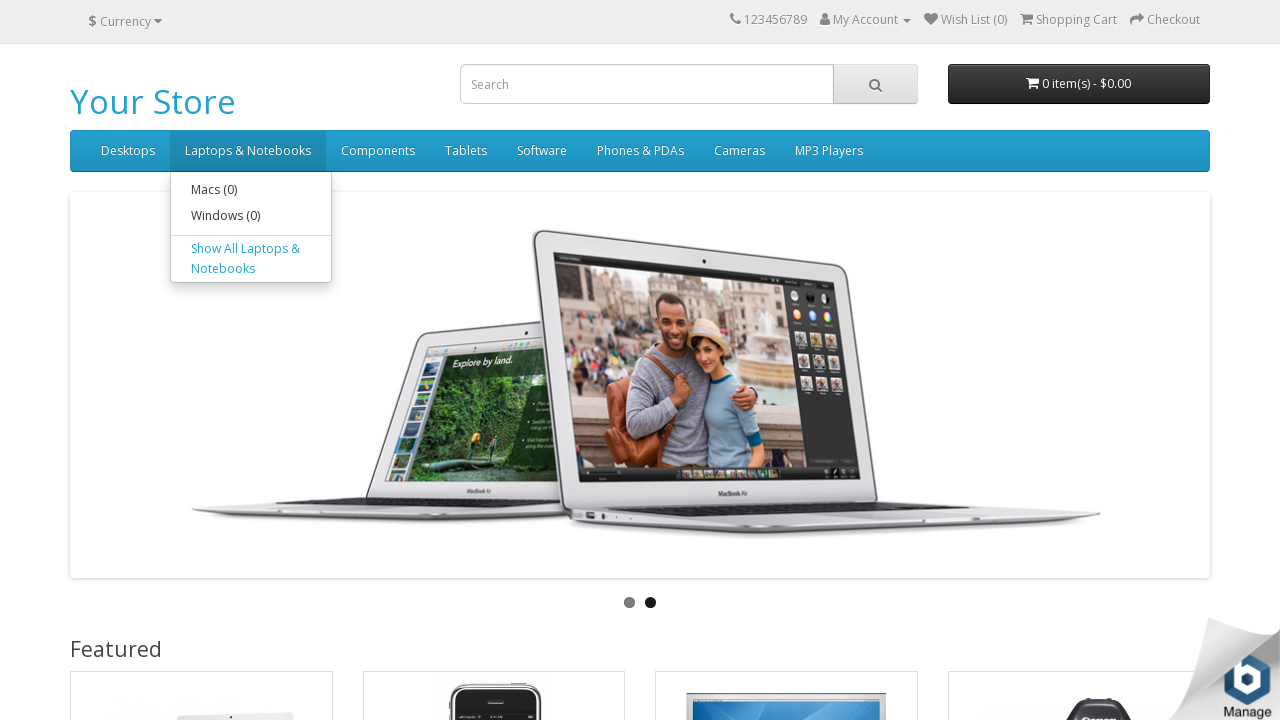

Clicked on Show All Laptops & Notebooks link at (251, 259) on a:has-text('Show All Laptops & Notebooks')
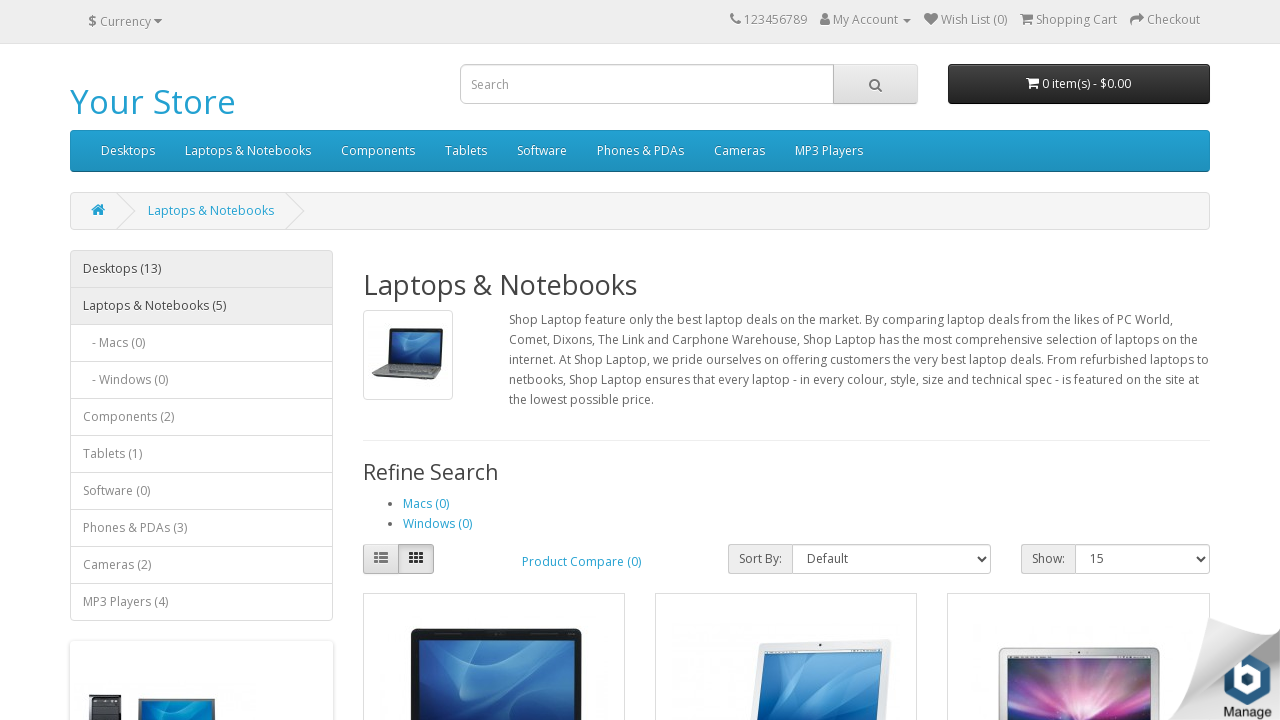

Verified Laptops & Notebooks page loaded with heading visible
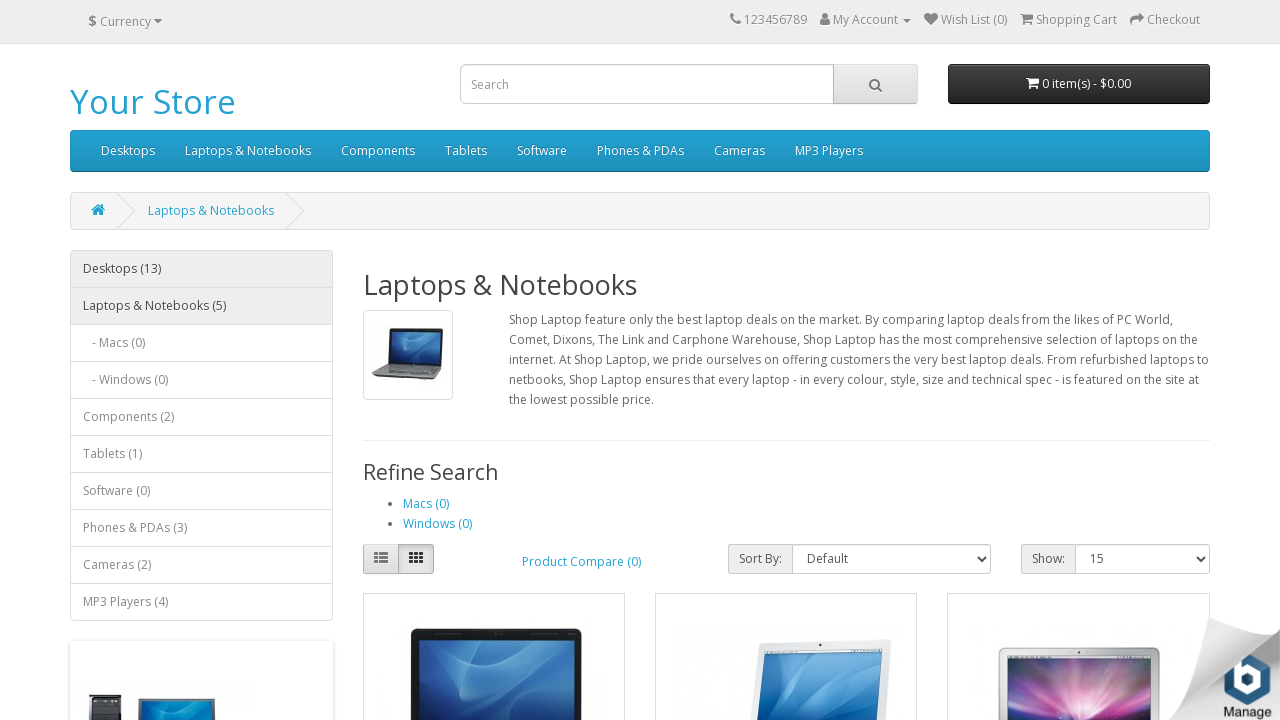

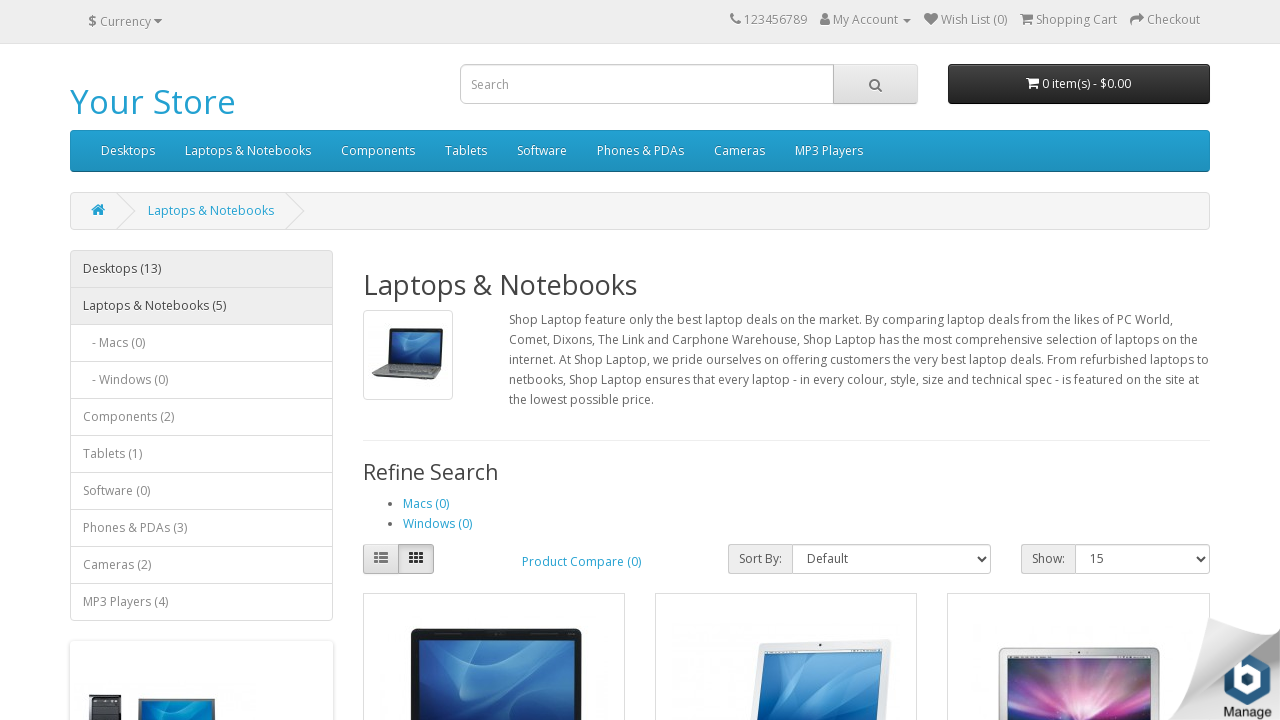